Tests Bootstrap-style dropdown by clicking on a dropdown icon

Starting URL: https://semantic-ui.com/modules/dropdown.html

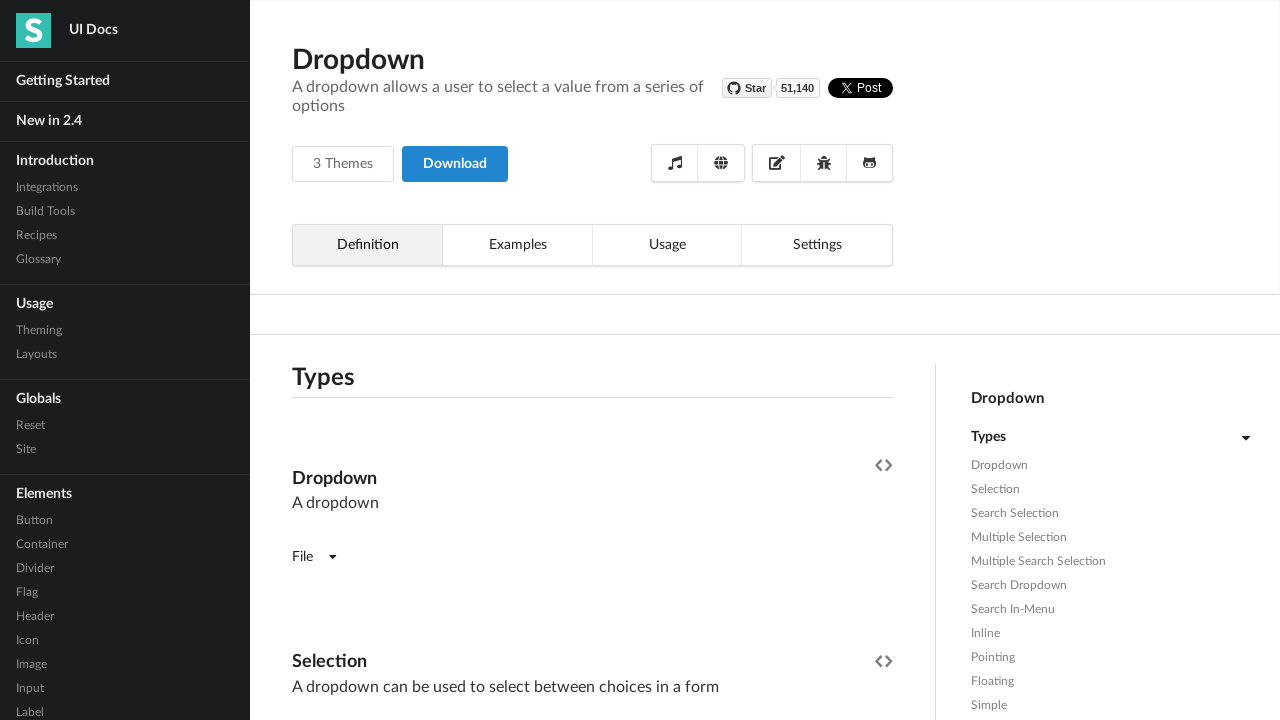

Navigated to Semantic UI dropdown module page
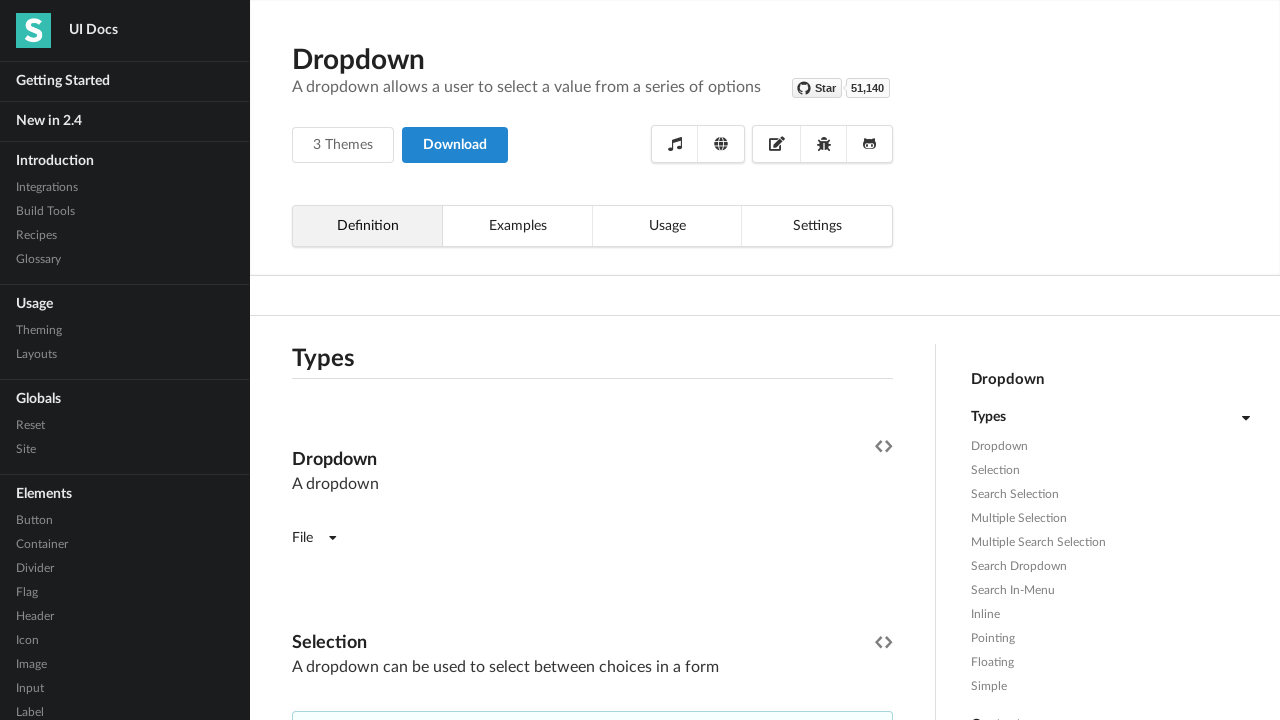

Clicked on Bootstrap-style dropdown icon to open the dropdown at (1245, 438) on i.dropdown.icon >> nth=0
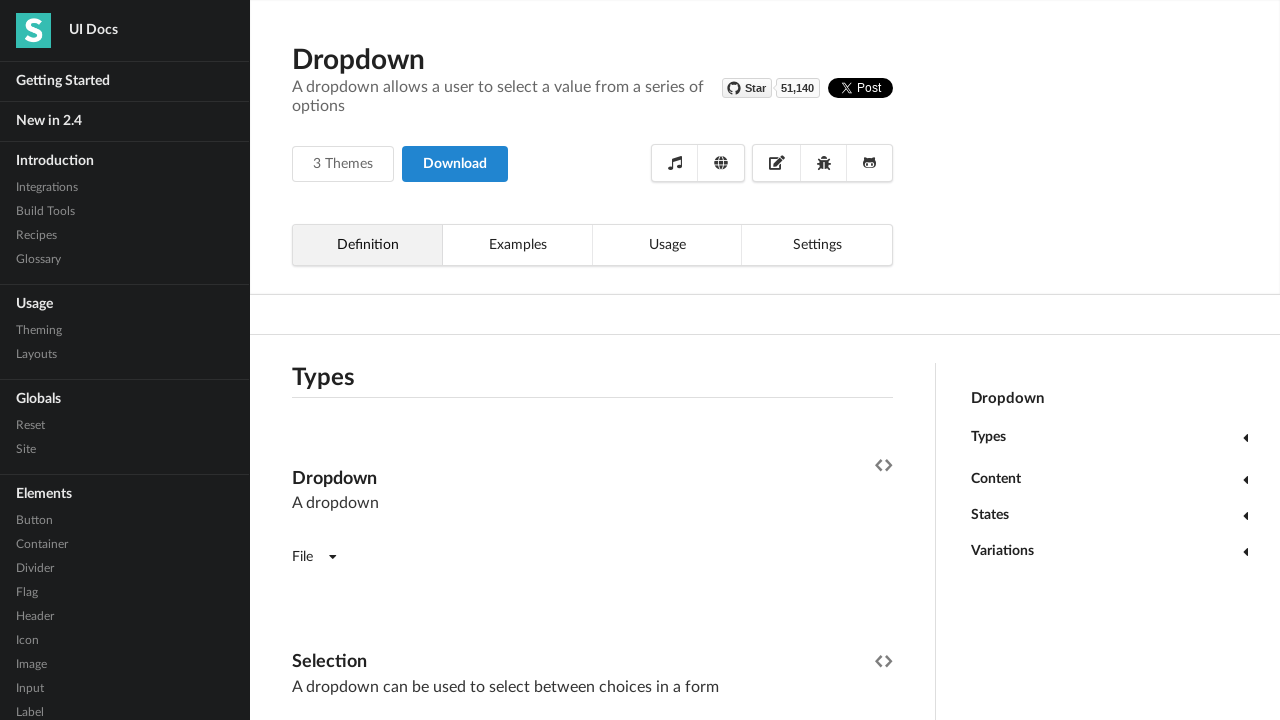

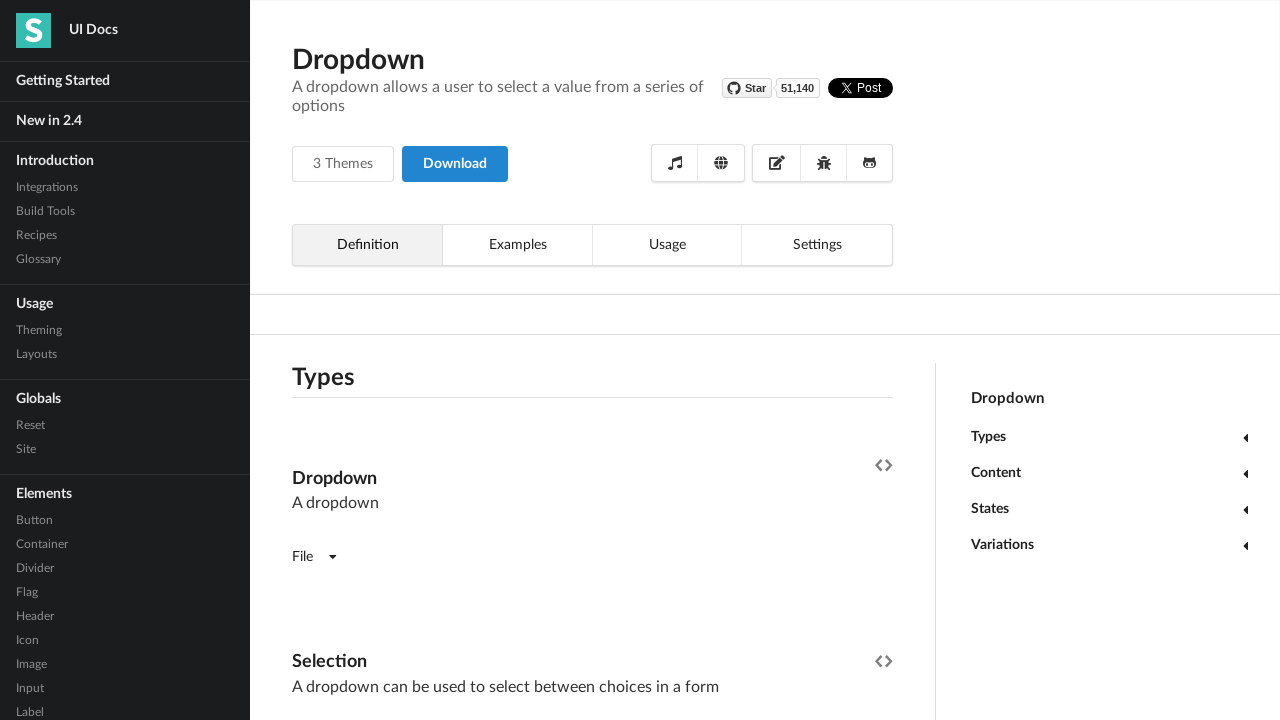